Tests waiting for loading icon to become invisible after clicking start button

Starting URL: http://the-internet.herokuapp.com/dynamic_loading/2

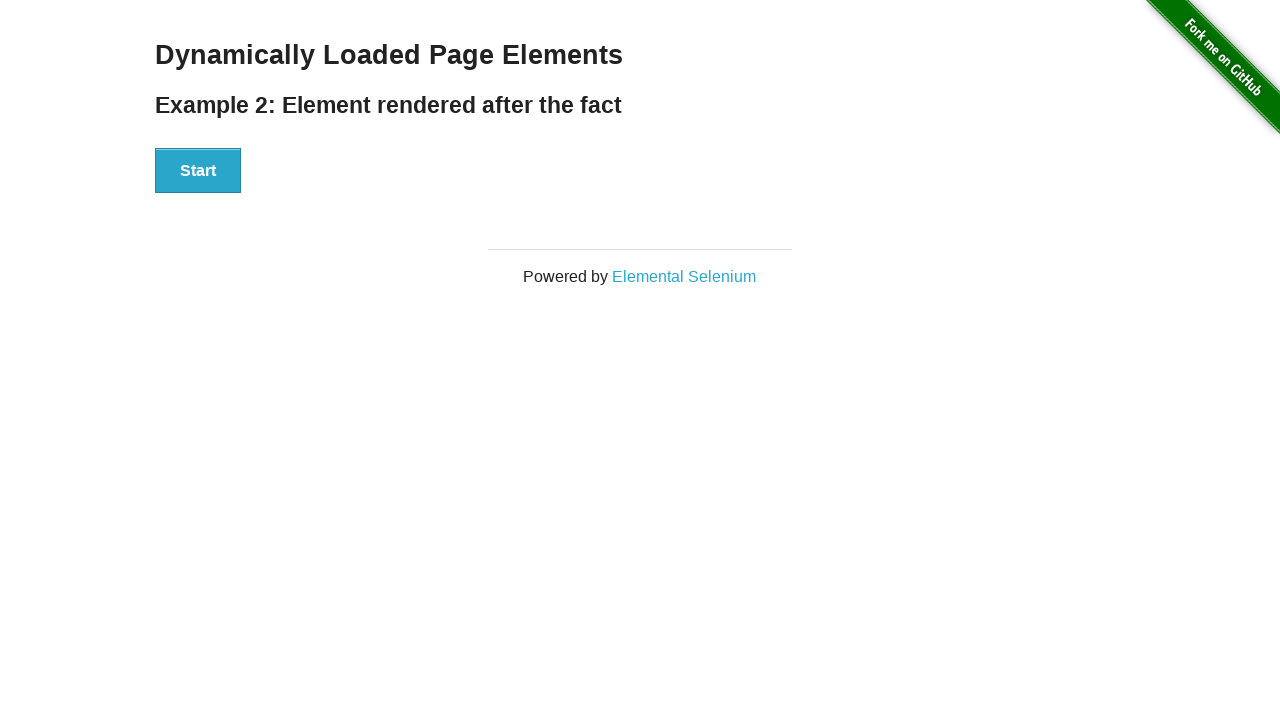

Clicked Start button at (198, 171) on xpath=//button[contains(text(),'Start')]
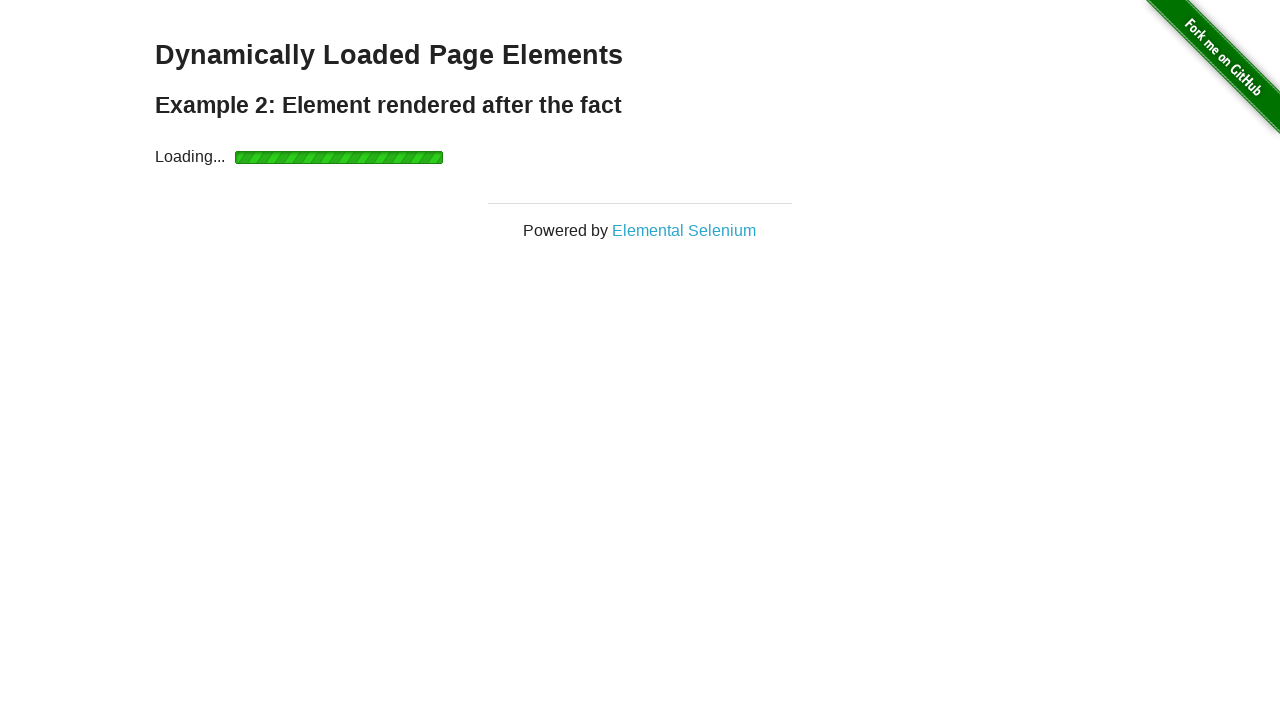

Loading icon became invisible
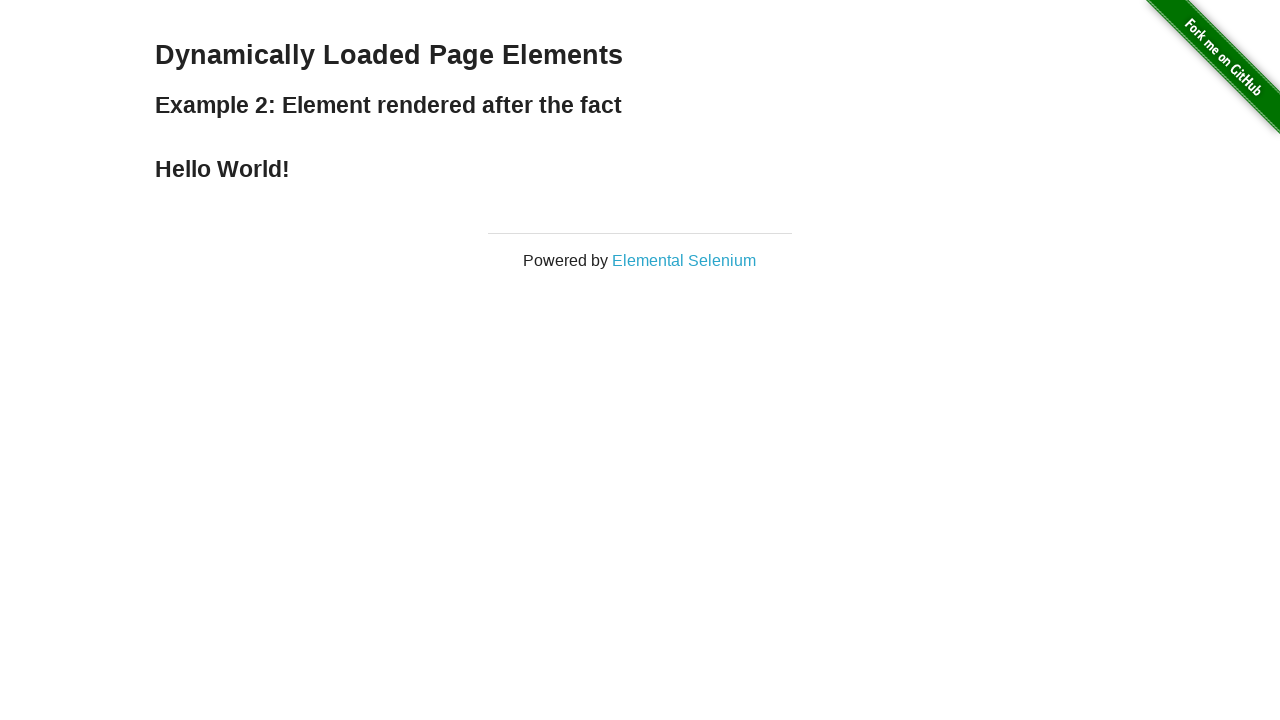

Hello World text appeared and is visible
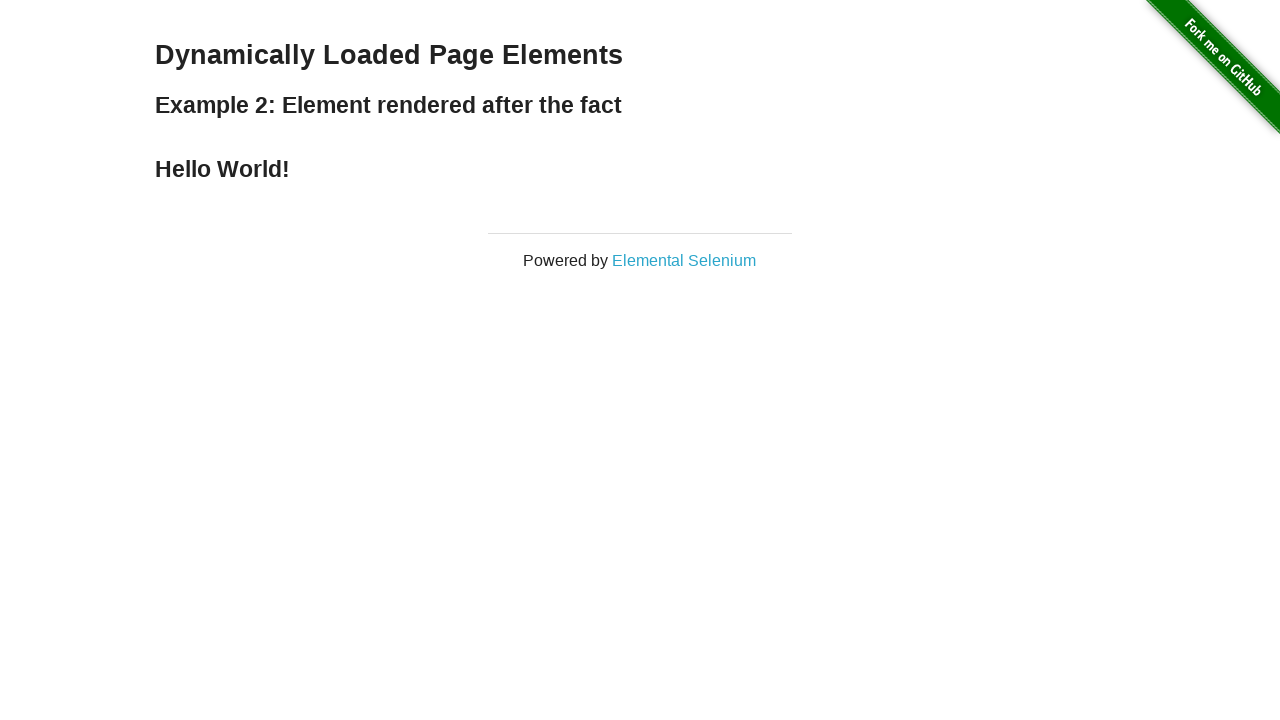

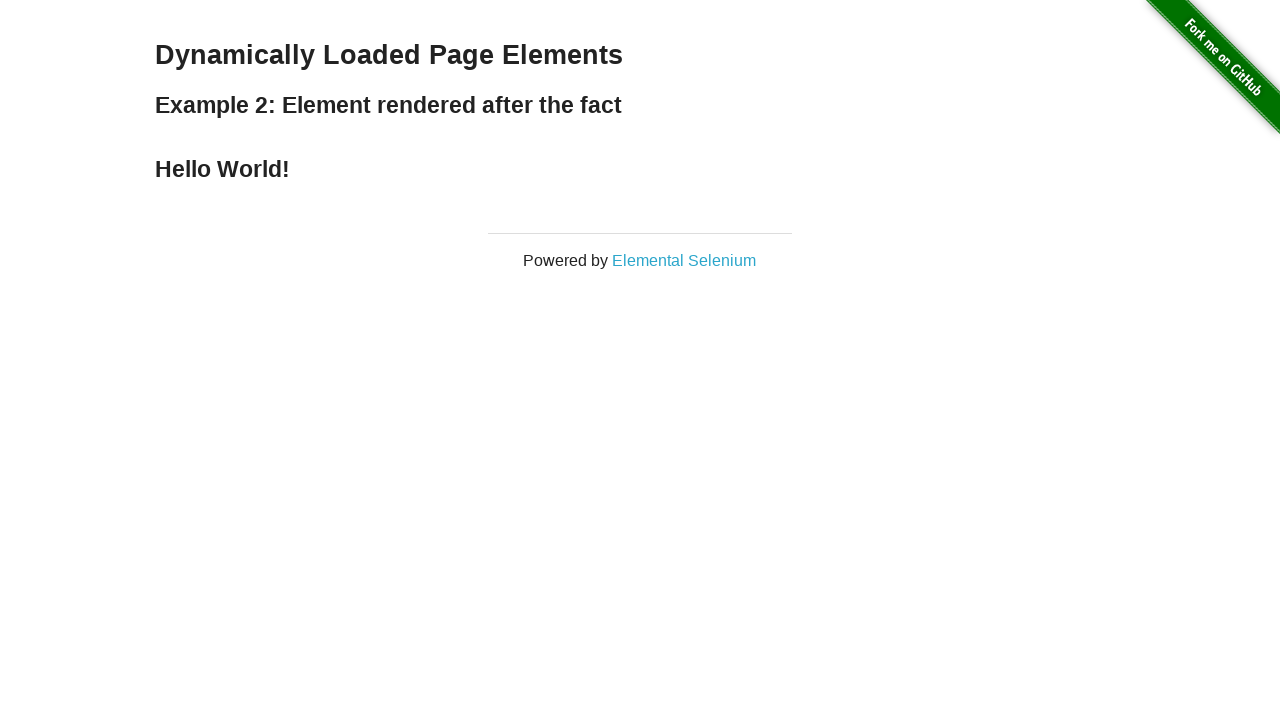